Tests JavaScript alert handling by accepting an alert, then entering text in a prompt and verifying the result

Starting URL: https://demoqa.com/alerts

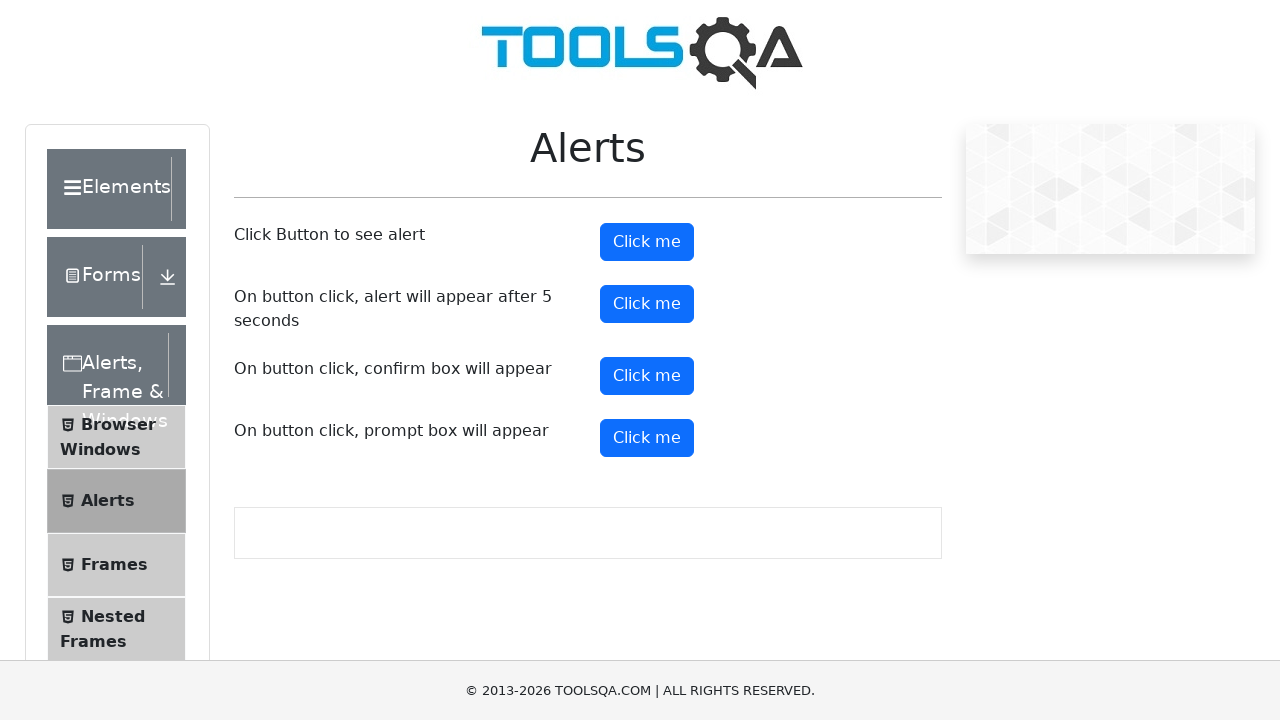

Set up dialog handler to accept the first alert
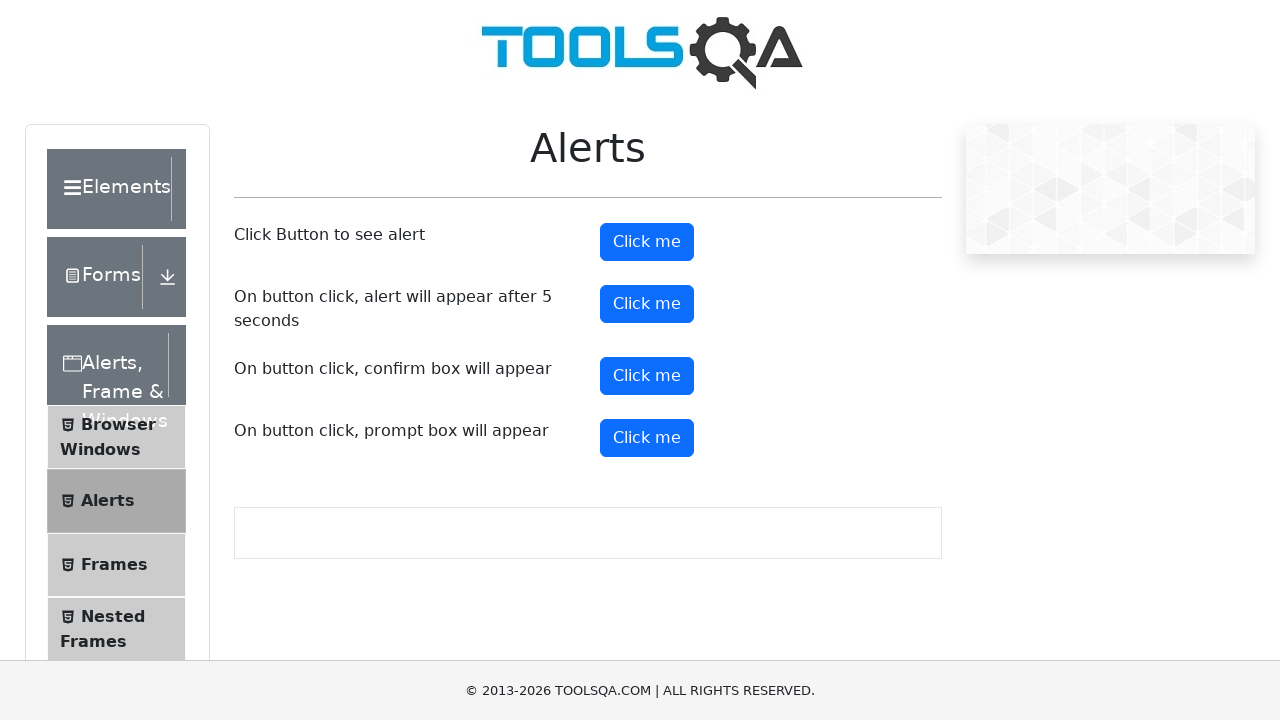

Clicked alert button to trigger first alert at (647, 242) on #alertButton
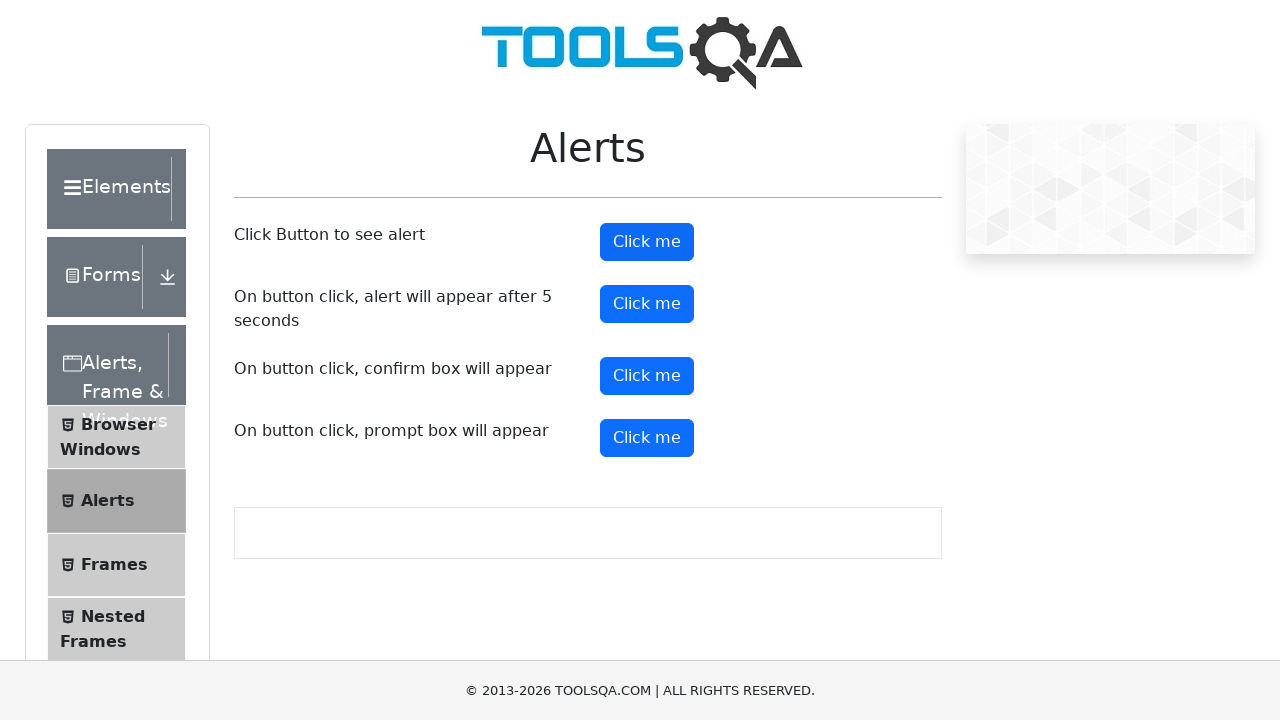

Set up dialog handler to enter 'Fahim' in the prompt
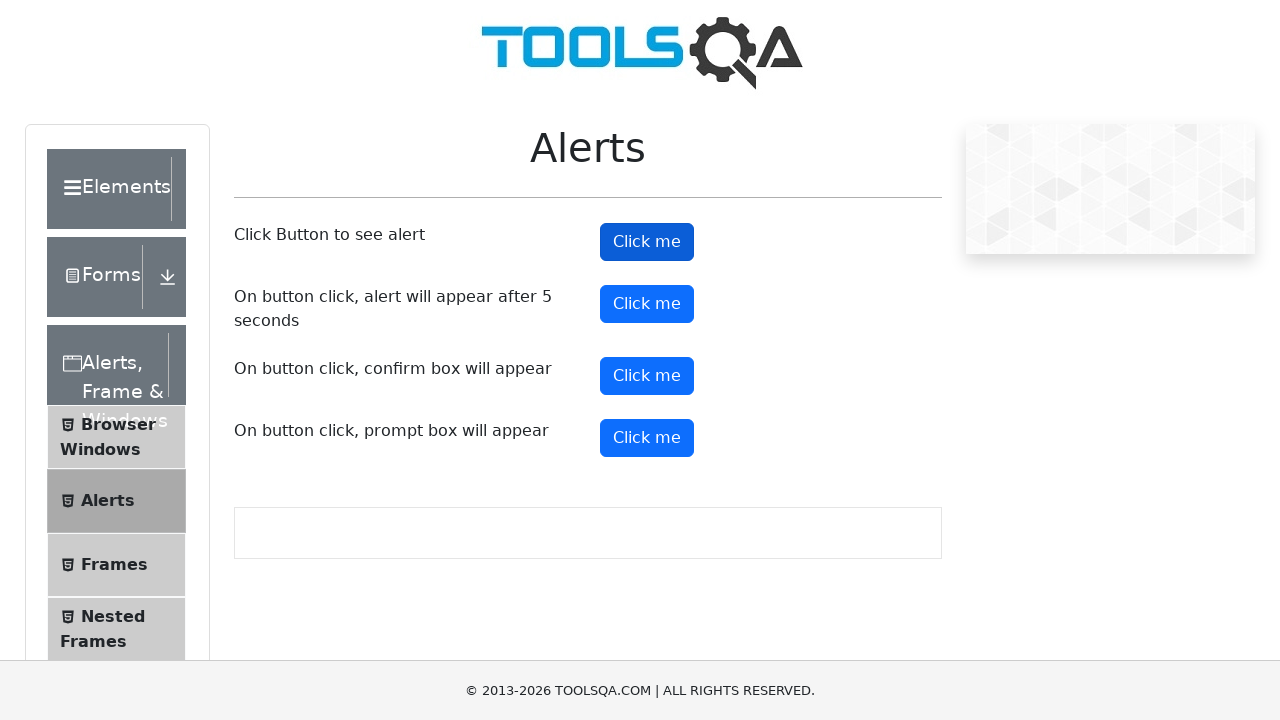

Clicked prompt button to trigger prompt dialog at (647, 438) on #promtButton
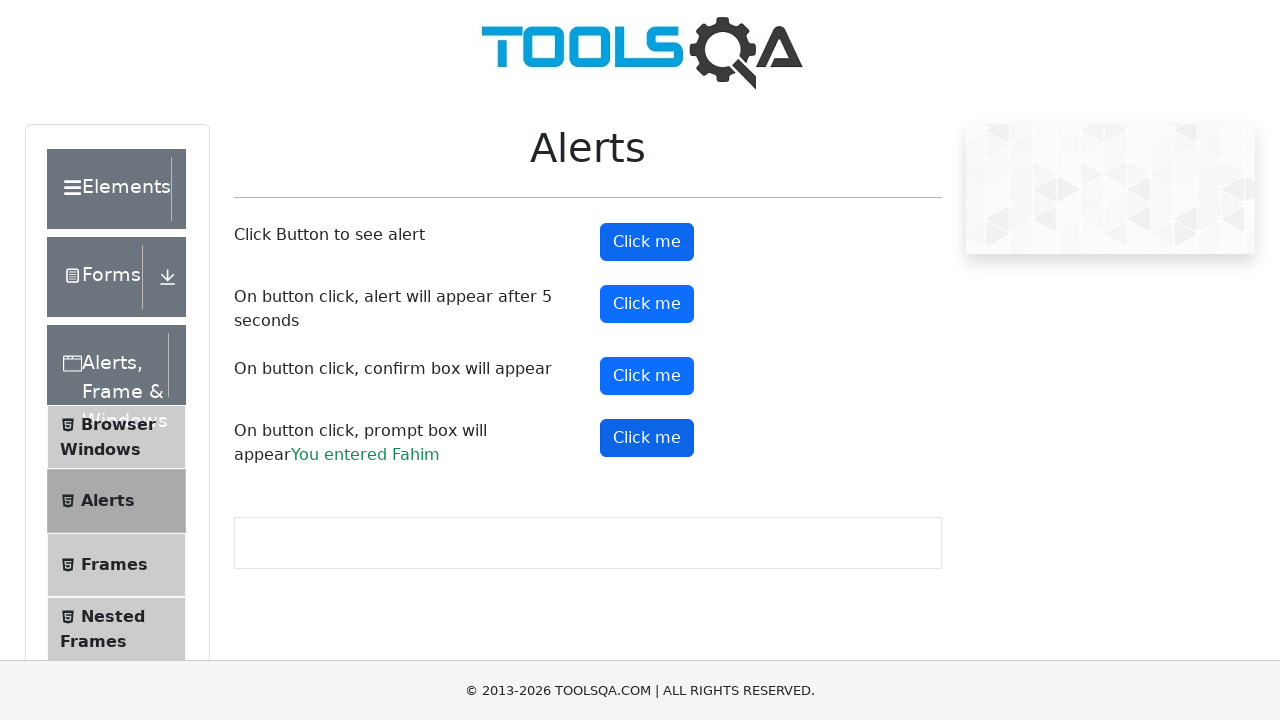

Waited 2 seconds for prompt result to appear
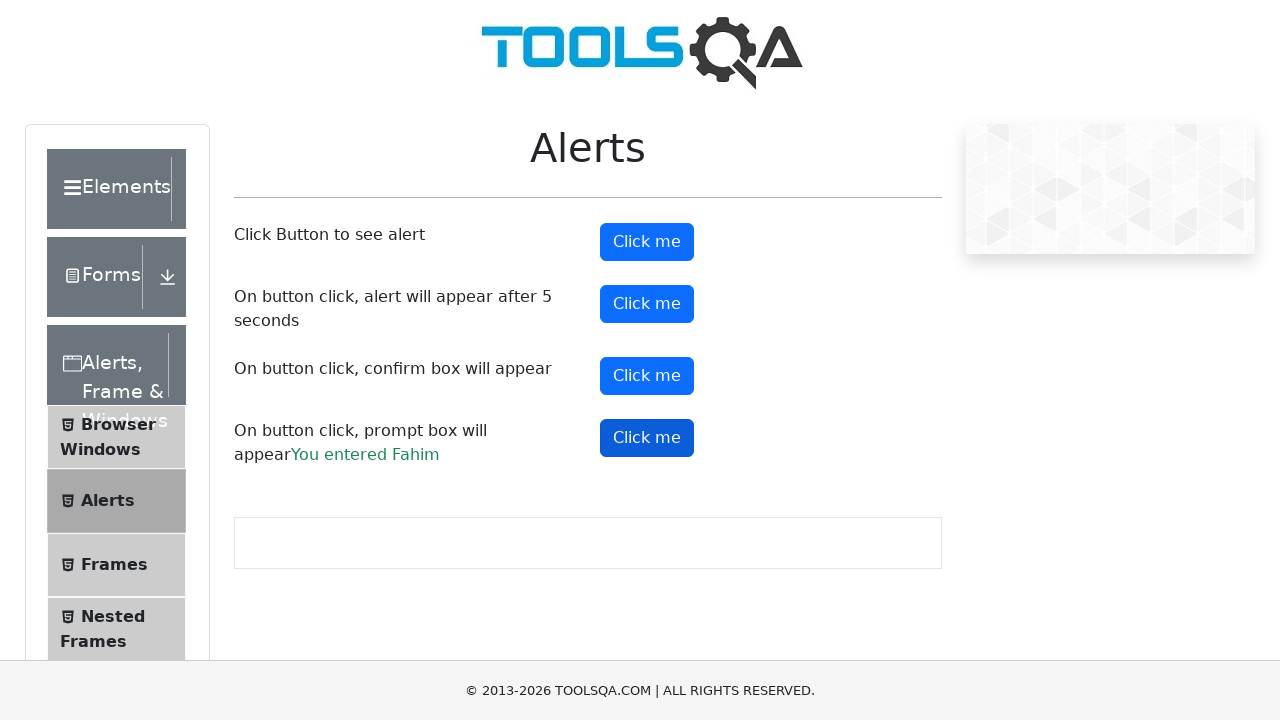

Retrieved prompt result text
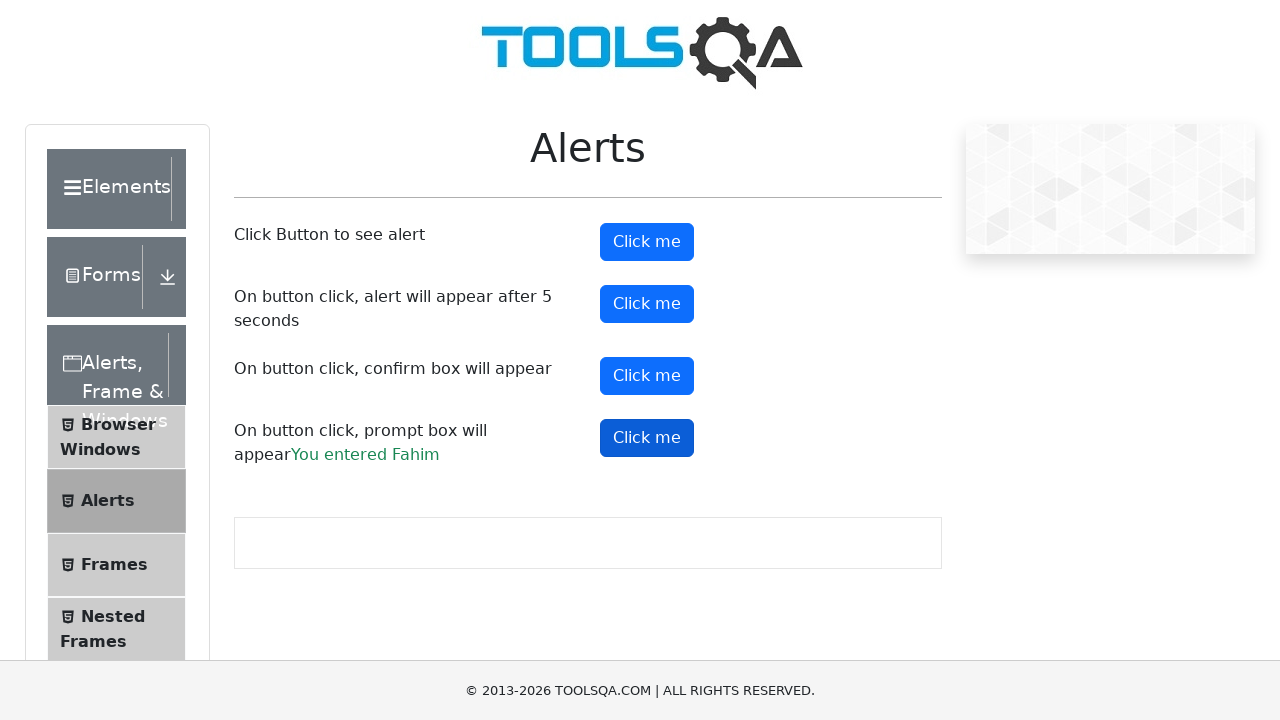

Verified that 'Fahim' is present in the prompt result
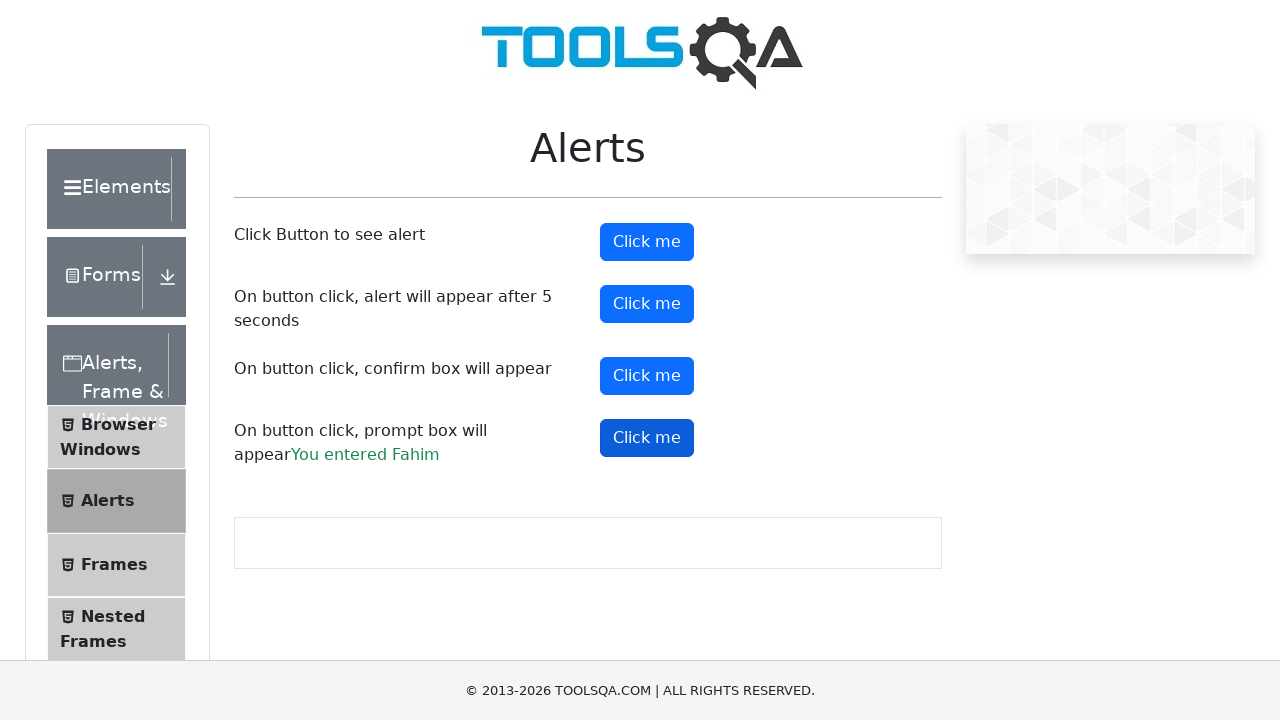

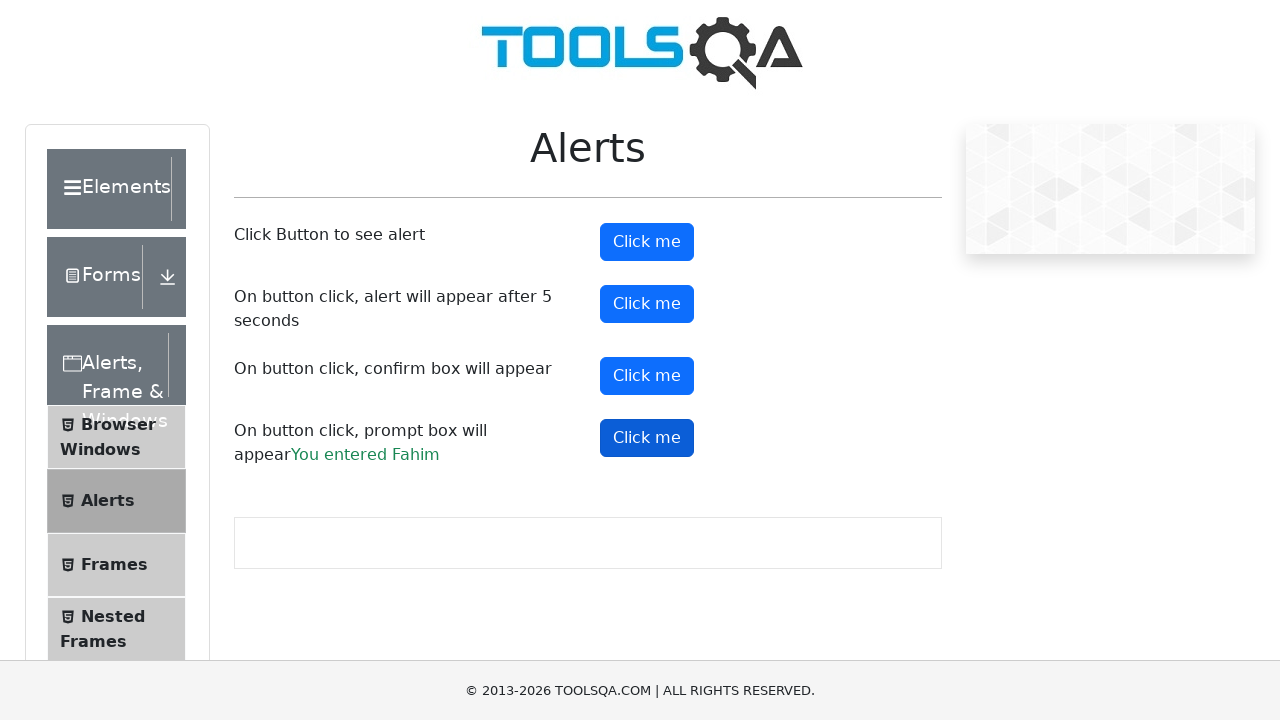